Tests navigation flow by clicking Contact link, then using browser back navigation to return to the homepage

Starting URL: https://www.marybeapoet.com/

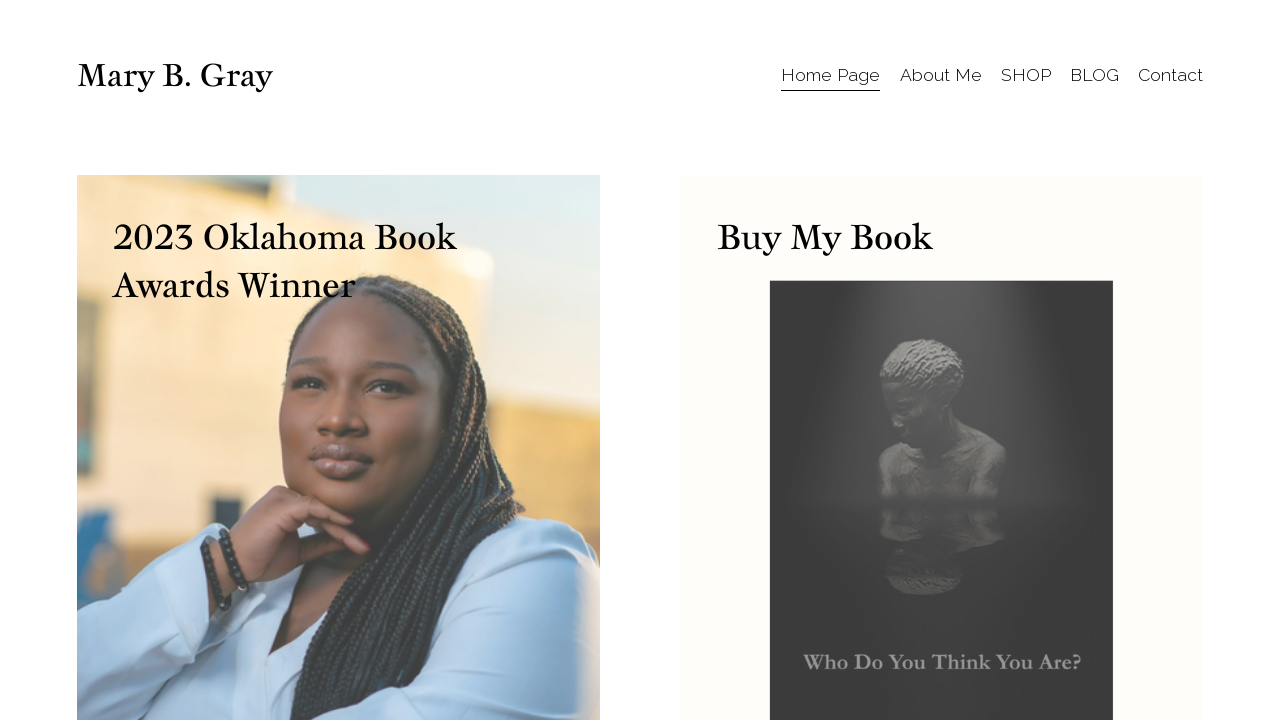

Contact link became visible
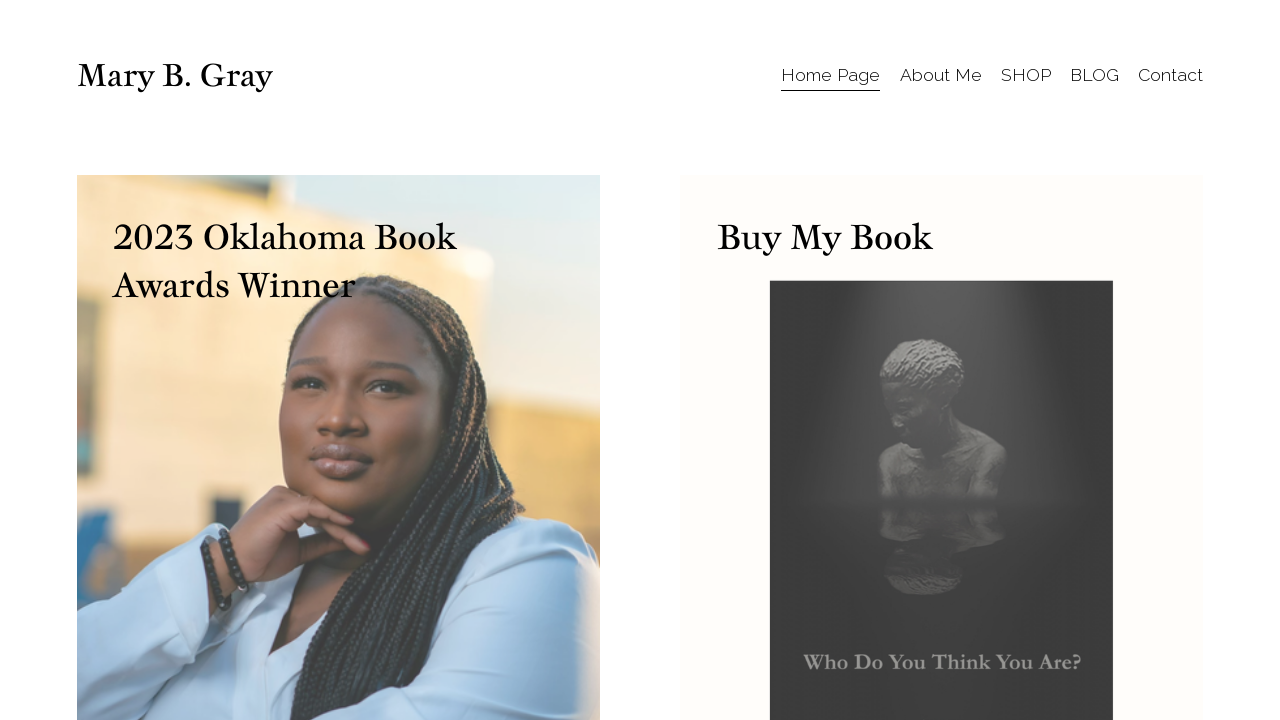

Clicked Contact link at (1171, 75) on internal:role=link[name="Contact"i]
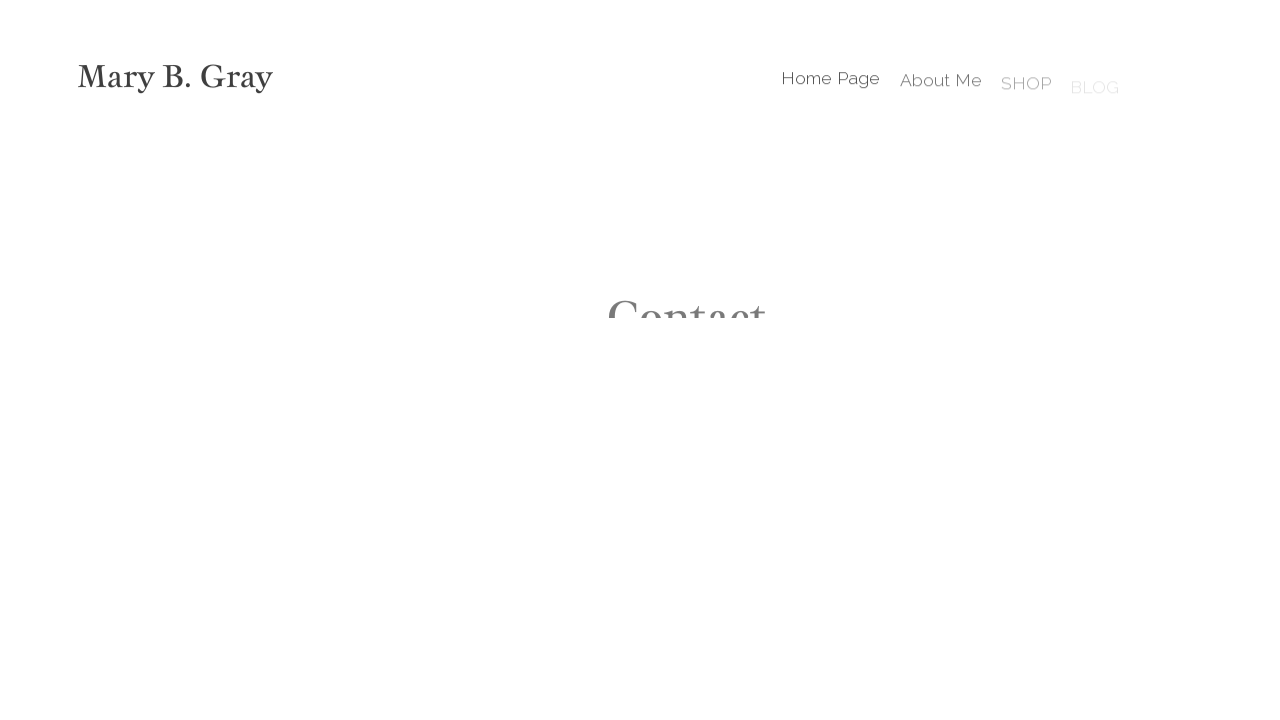

Contact page loaded and URL confirmed
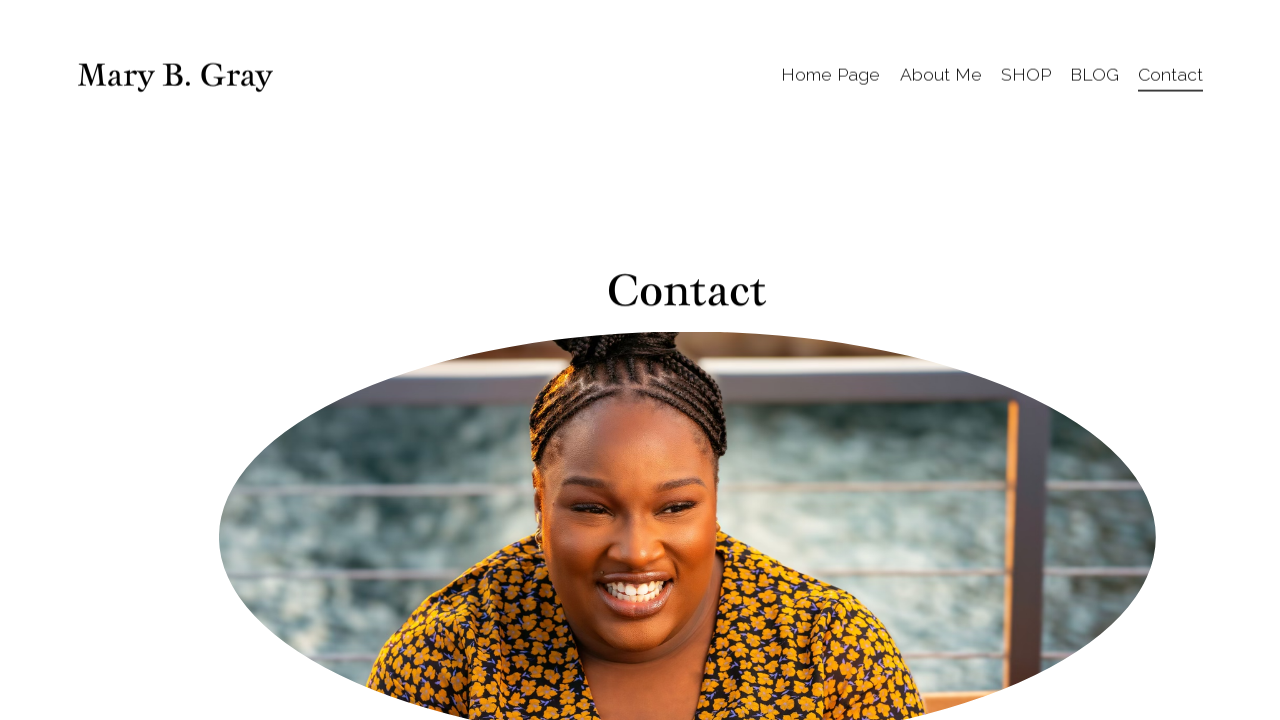

Navigated back to previous page using browser back button
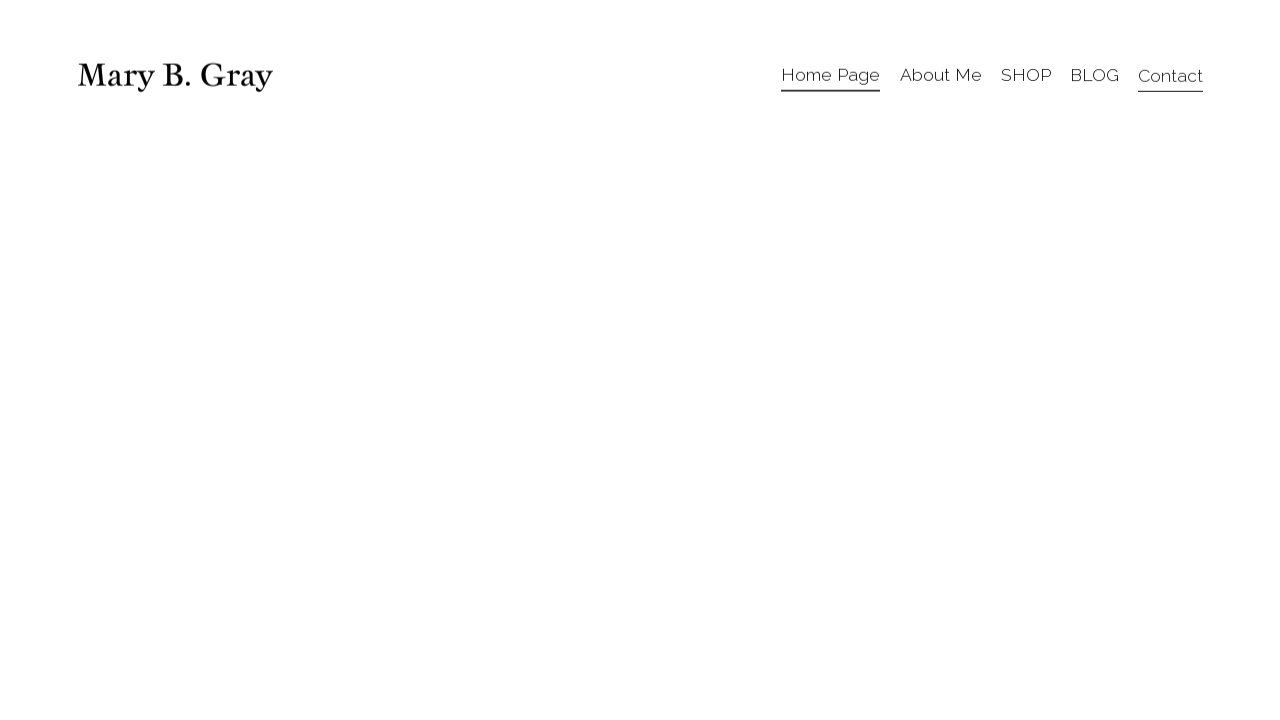

Retrieved current URL
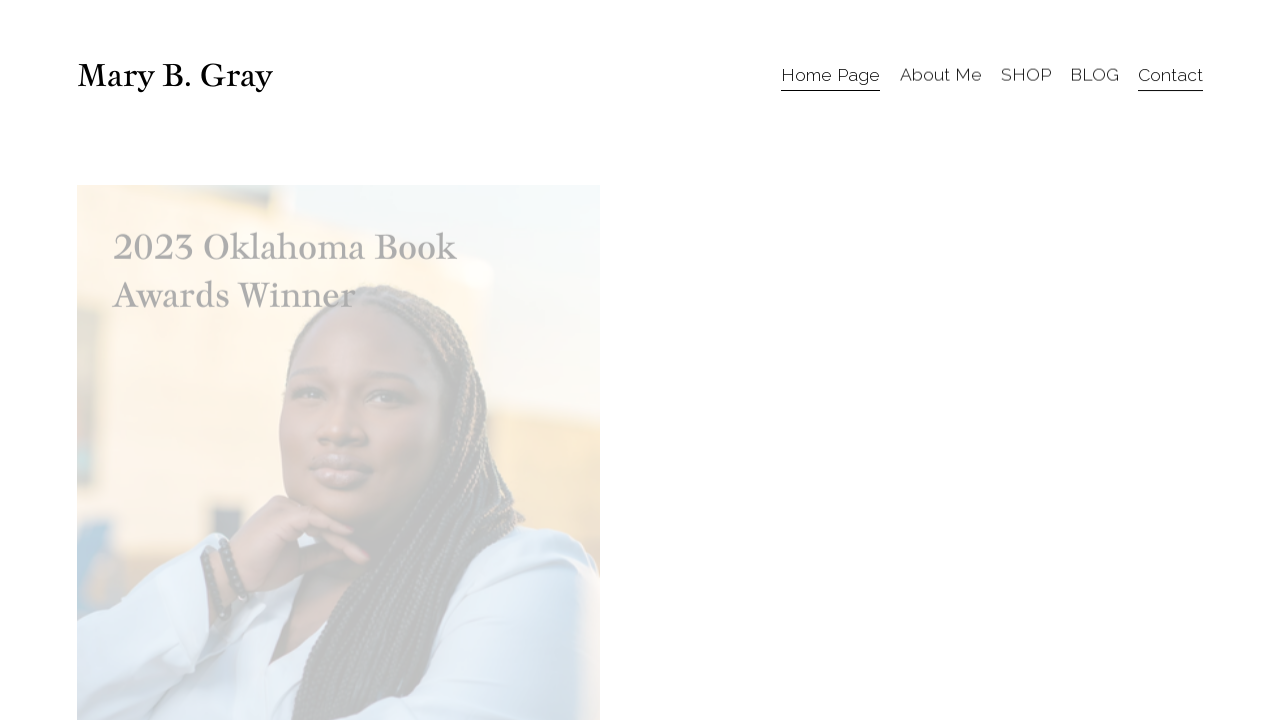

Verified we are back at the homepage
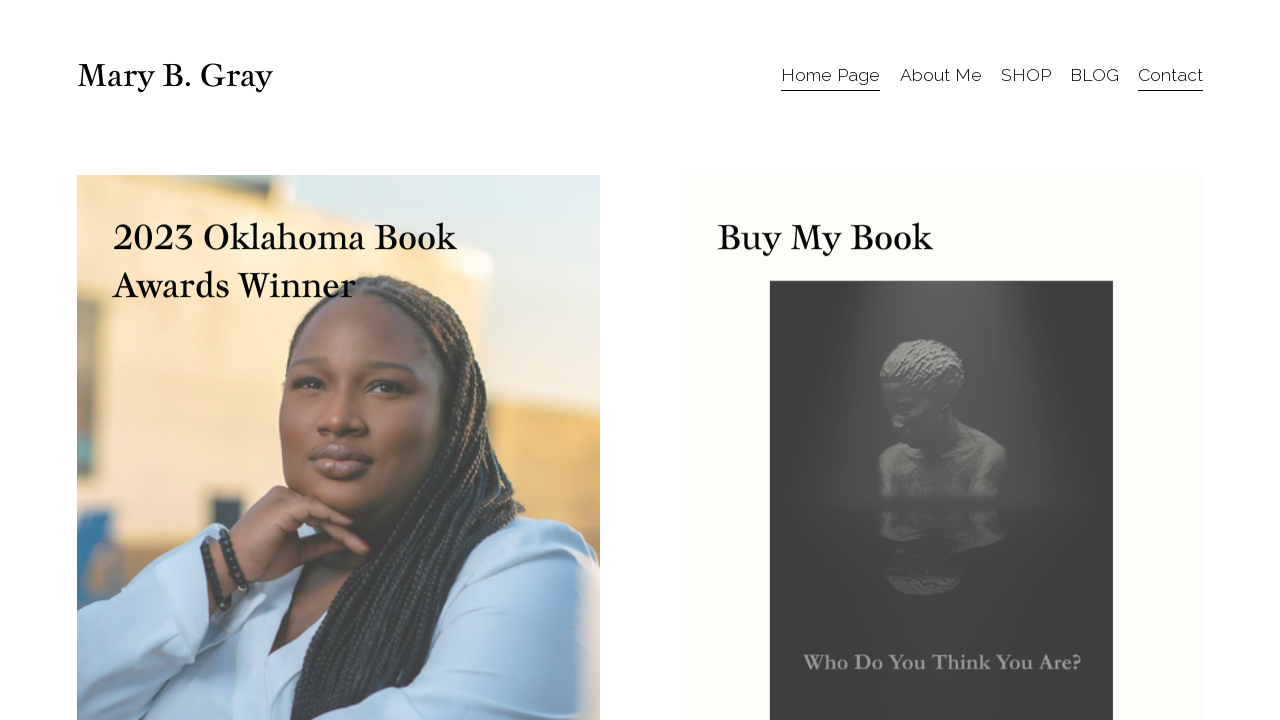

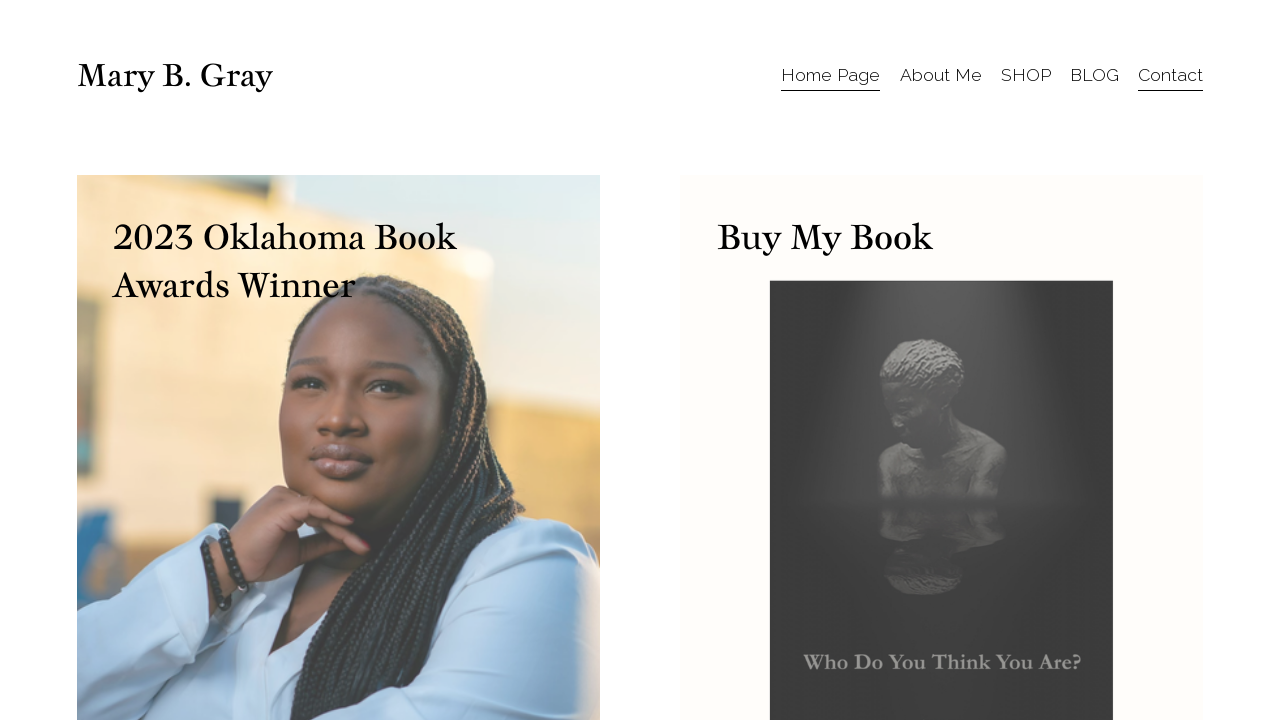